Finds and verifies the column index of 'Last Name' in the table header

Starting URL: http://automationbykrishna.com/index.html#

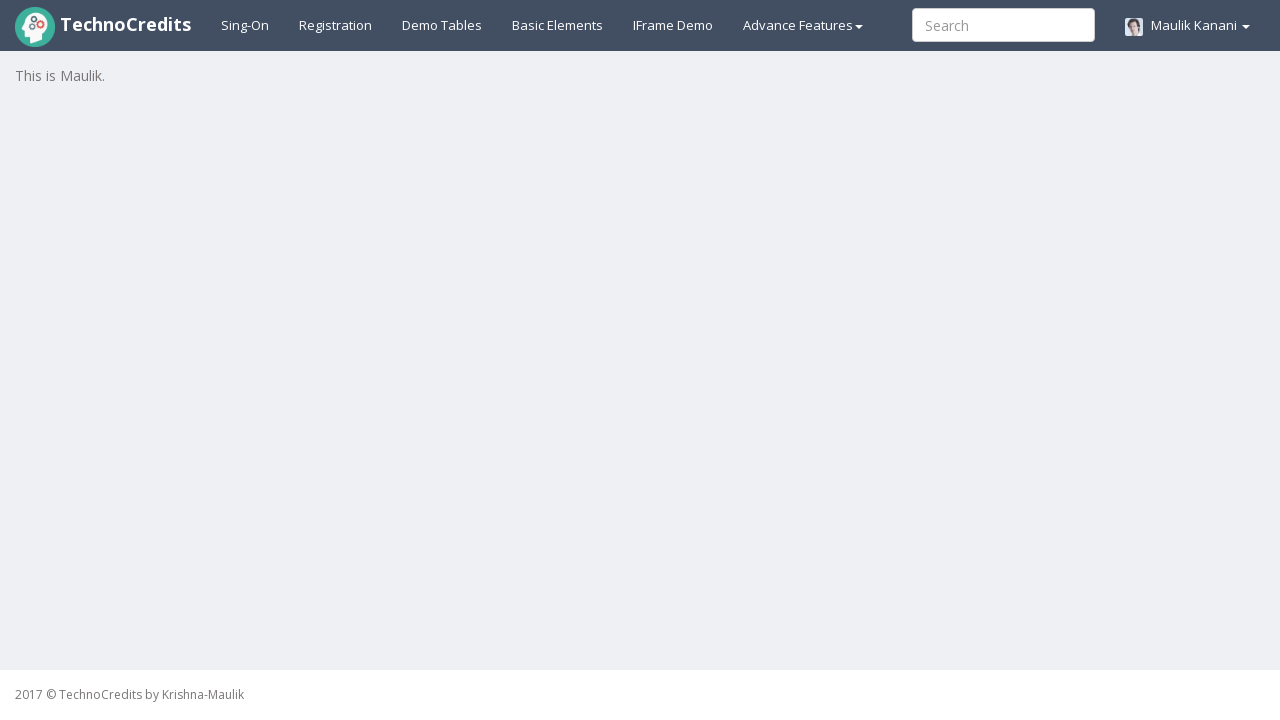

Clicked on demo tables link at (442, 25) on a#demotable
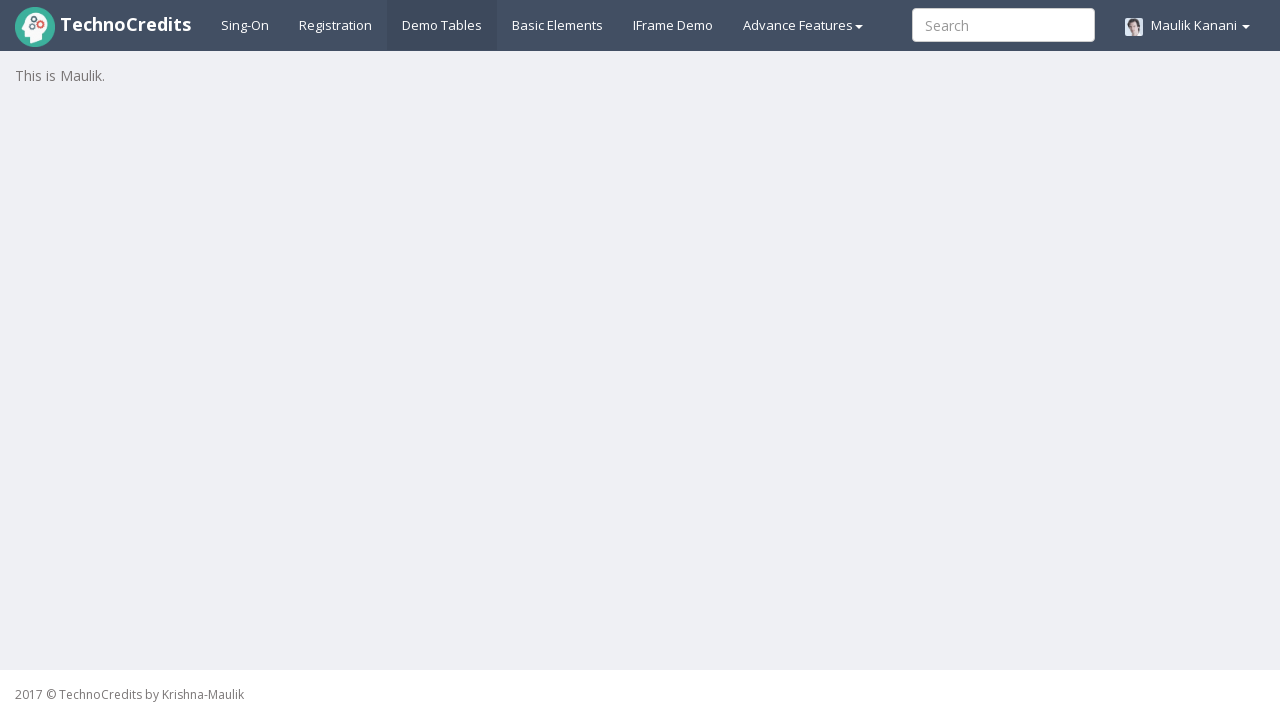

Table #table1 loaded successfully
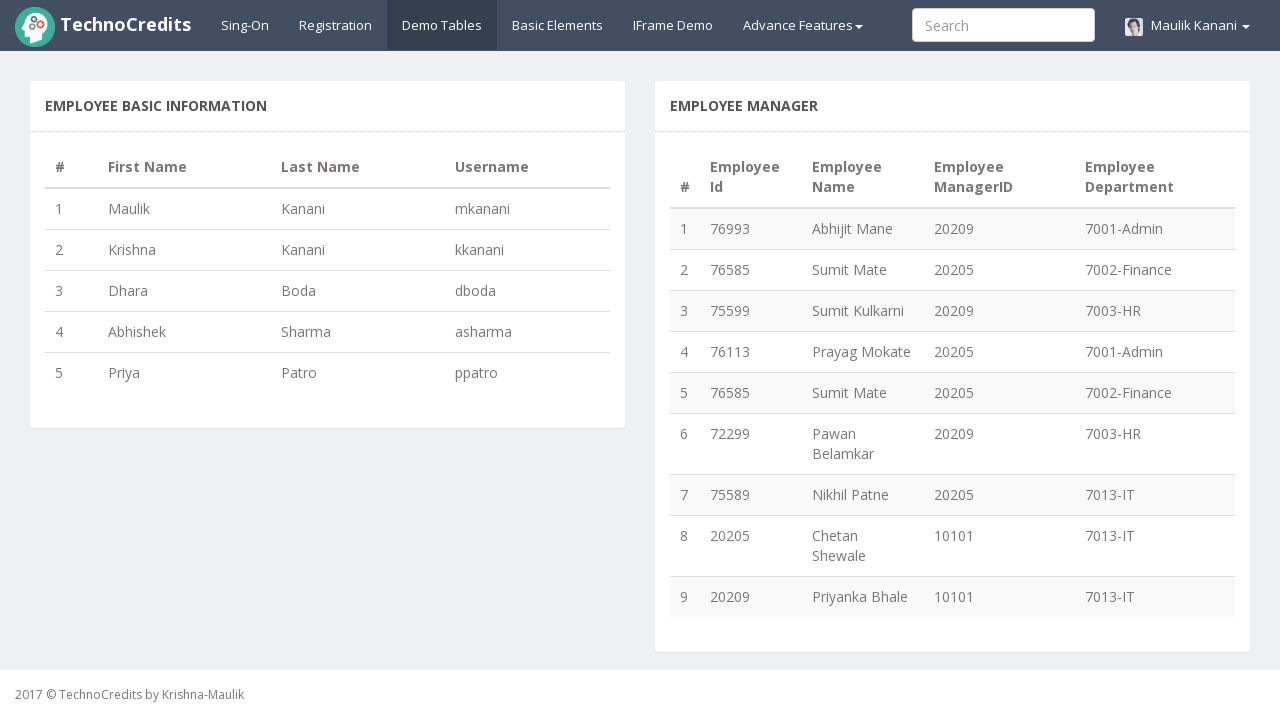

Retrieved column 1 header text: '#'
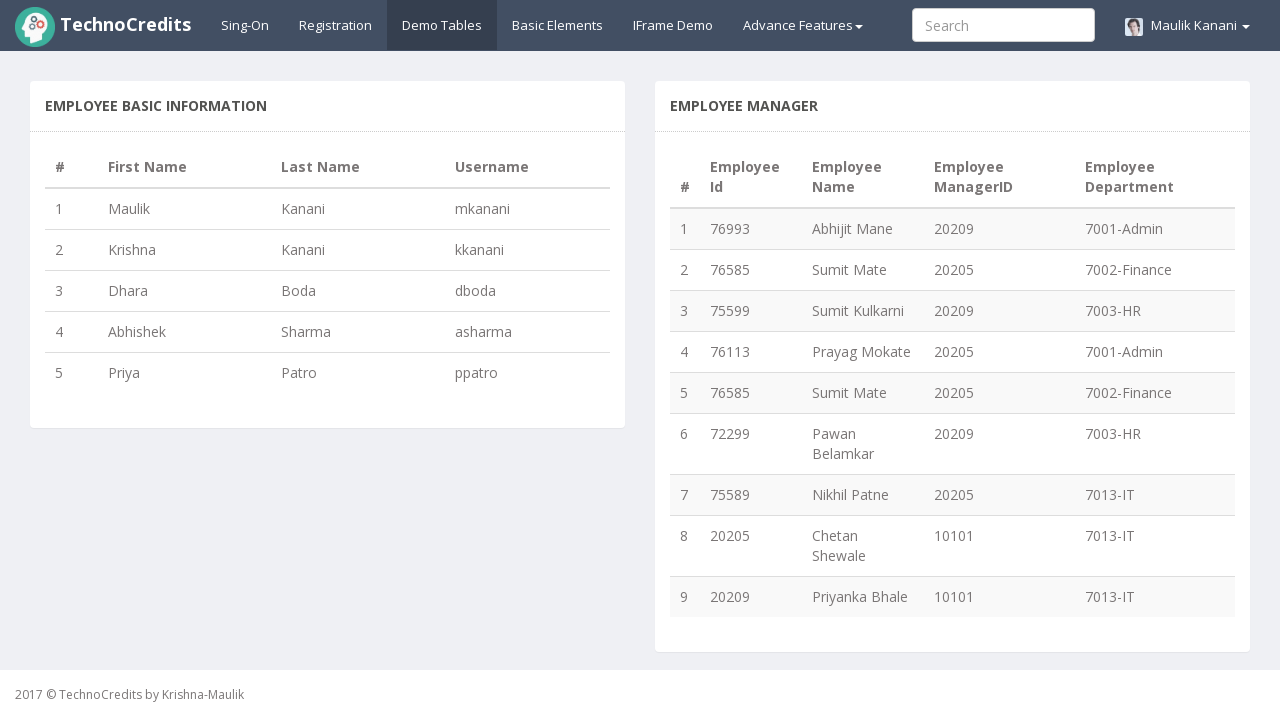

Retrieved column 2 header text: 'First Name'
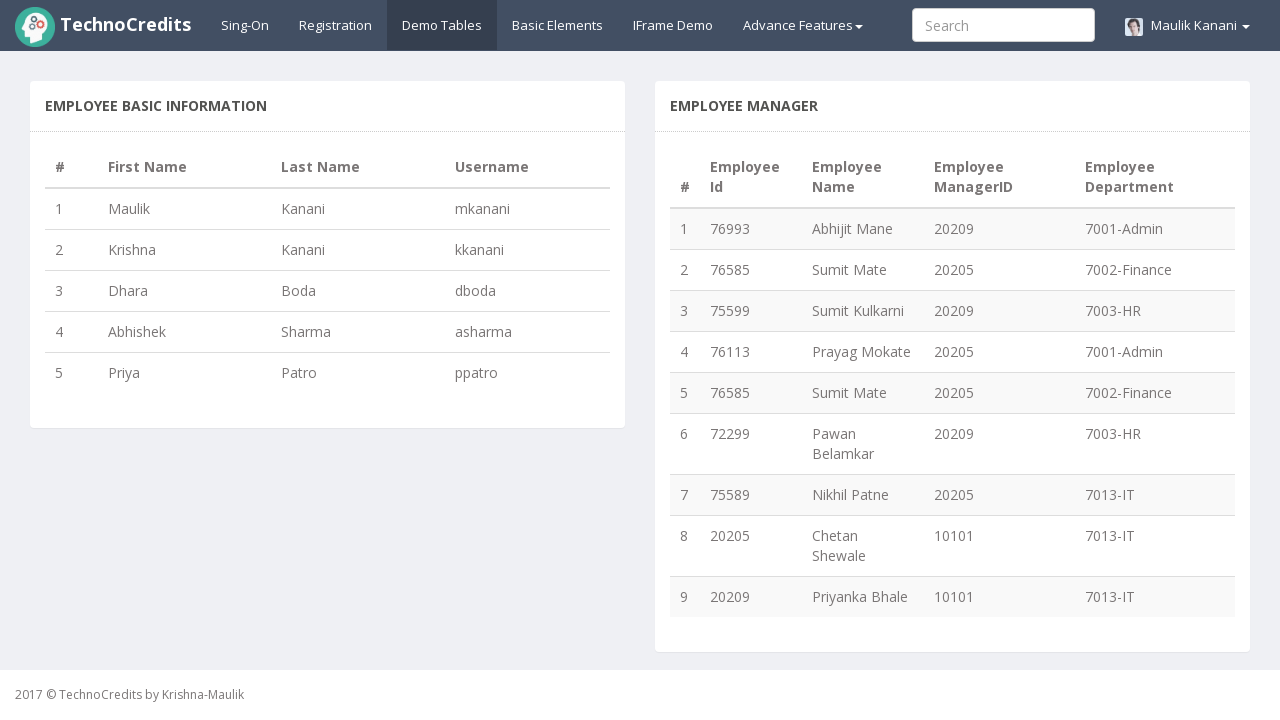

Retrieved column 3 header text: 'Last Name'
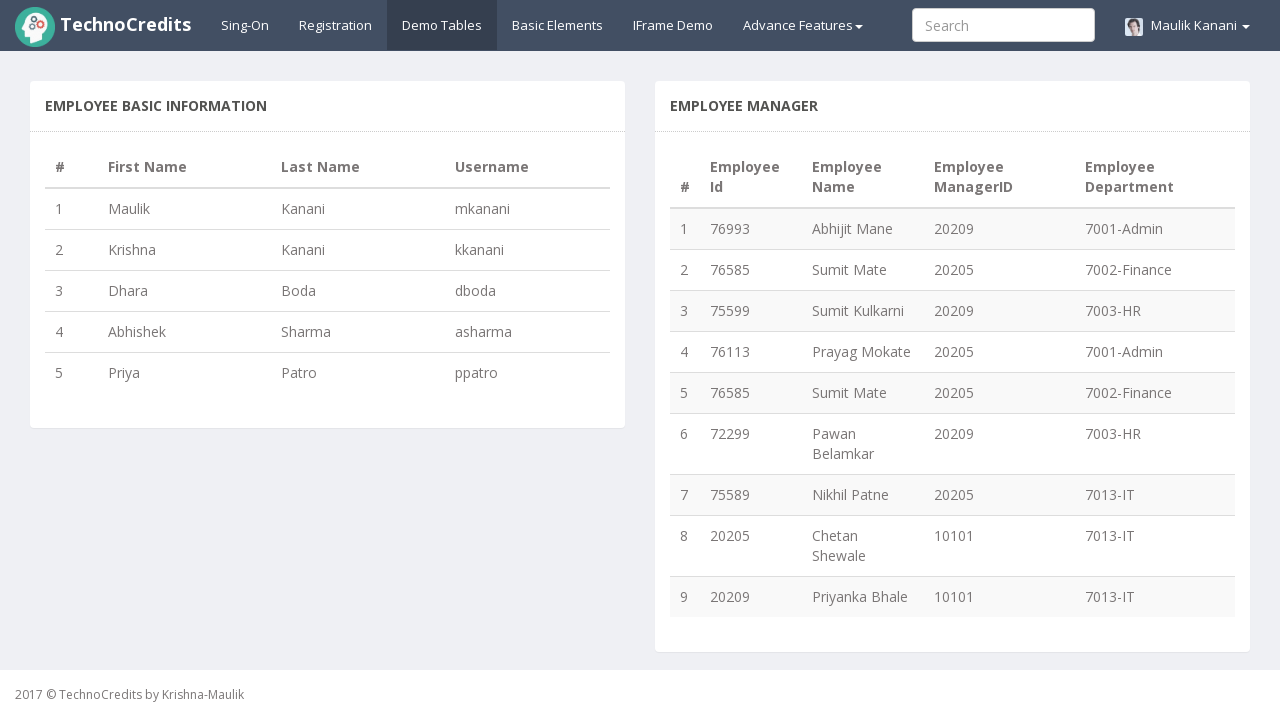

Found 'Last Name' column at index 3
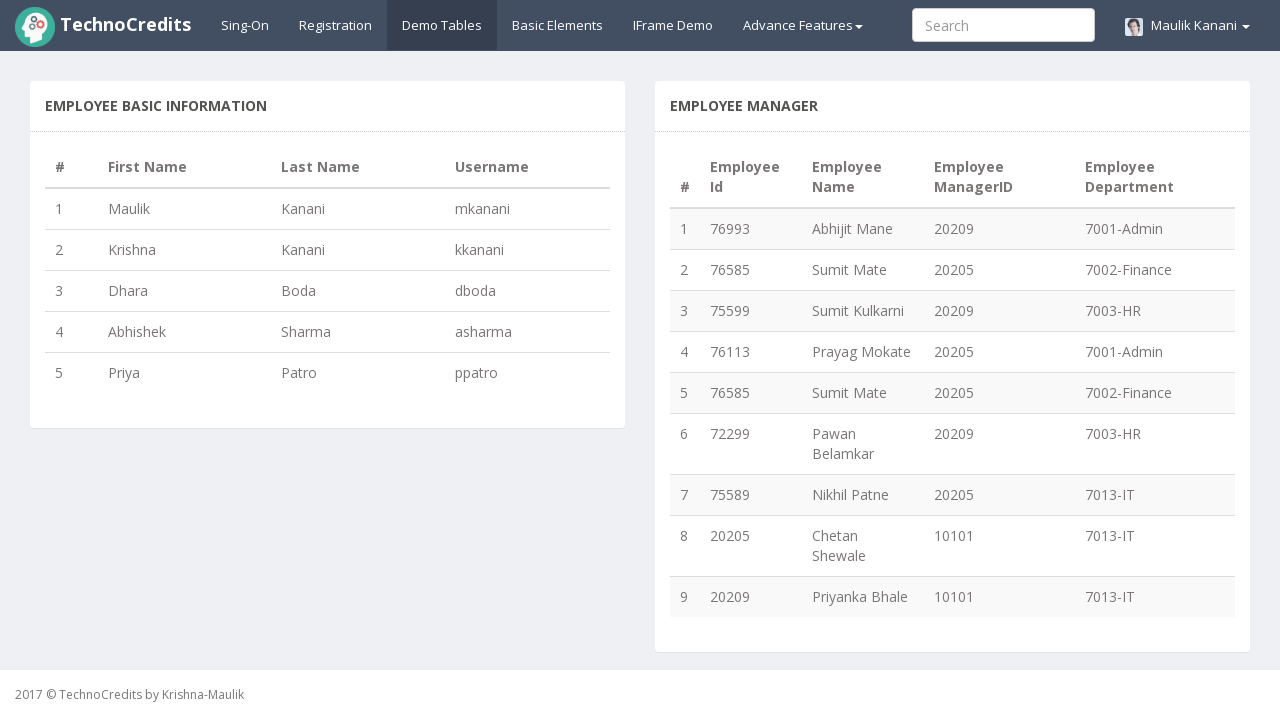

Verified 'Last Name' column is at expected index 3
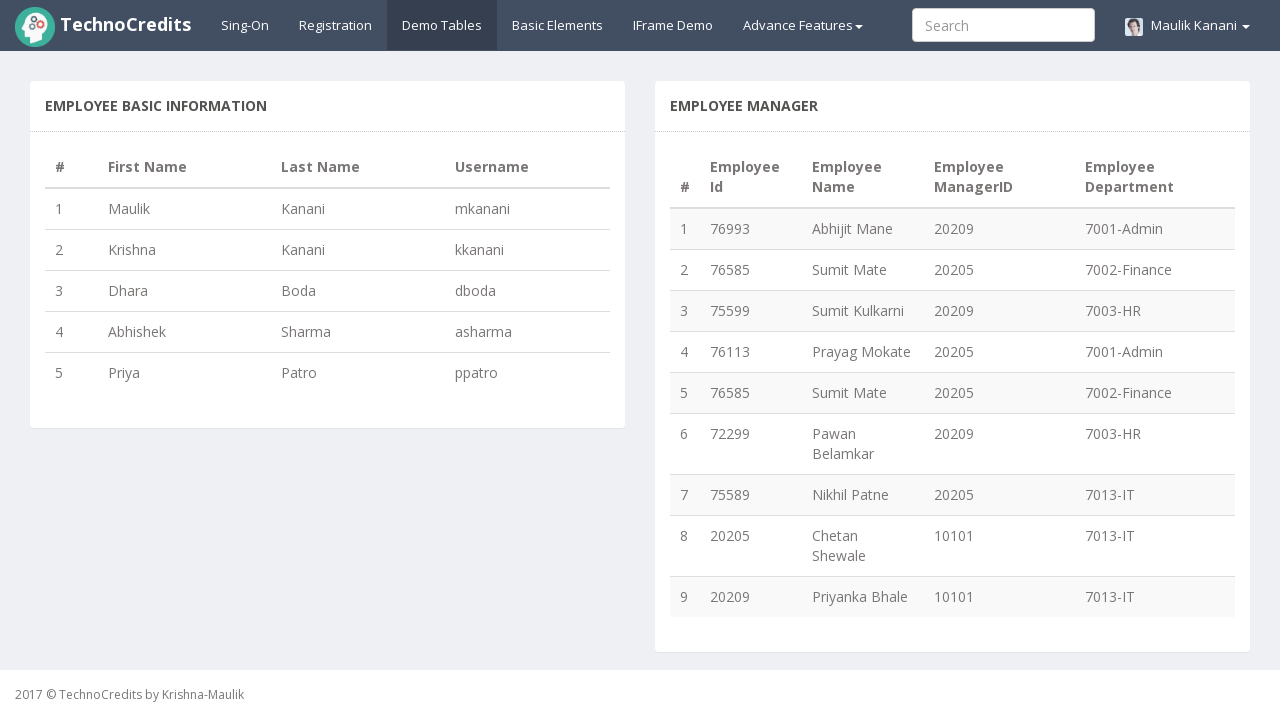

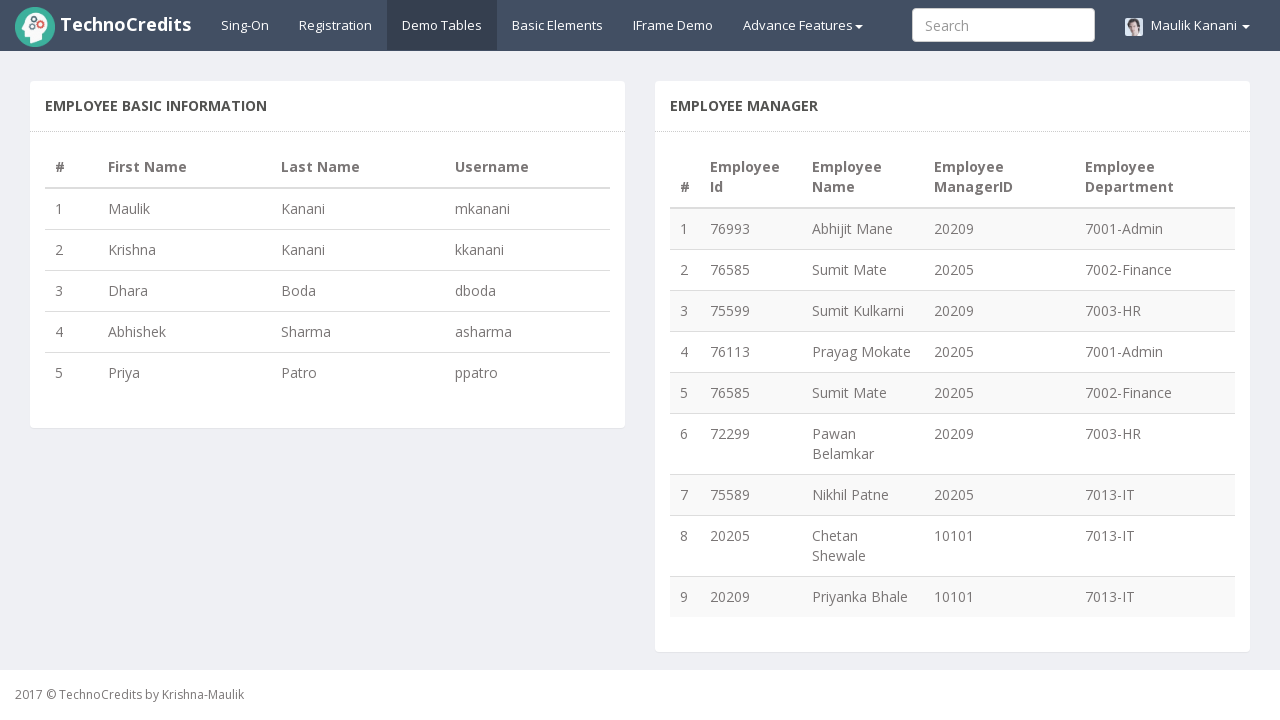